Tests product details page by clicking on a product, viewing details, and navigating back to inventory

Starting URL: https://www.saucedemo.com/v1/index.html

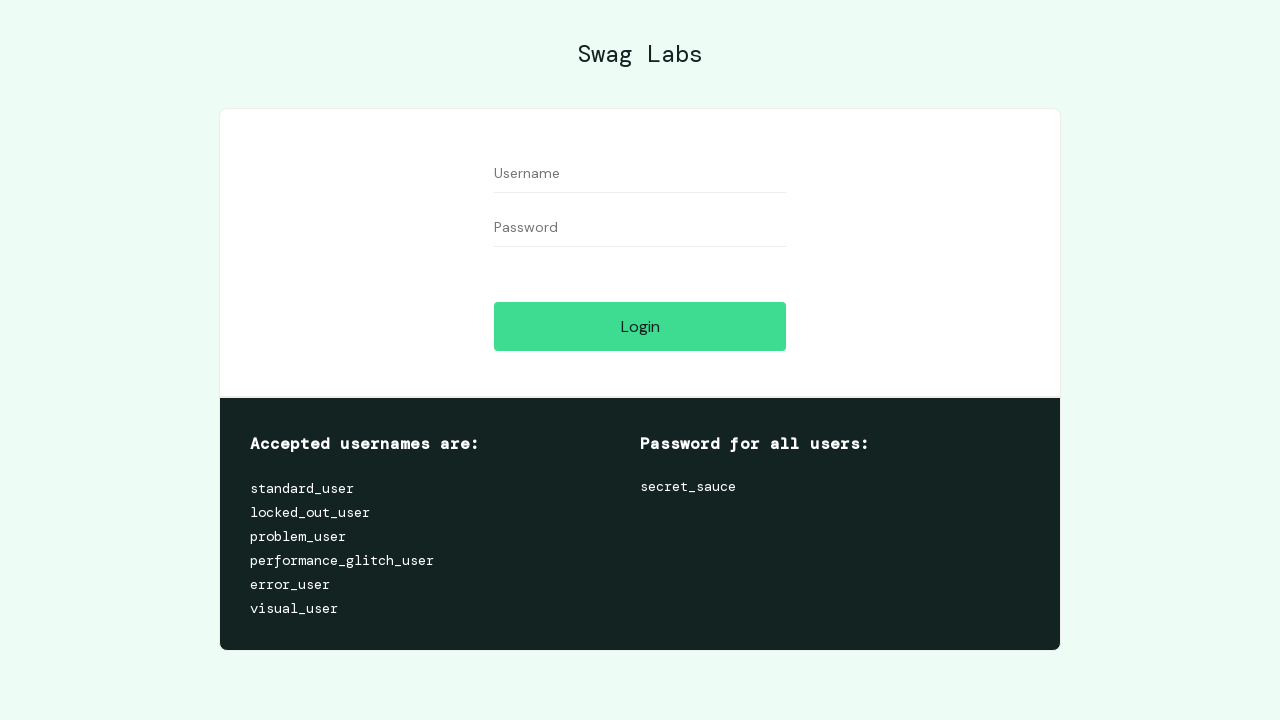

Filled username field with 'standard_user' on #user-name
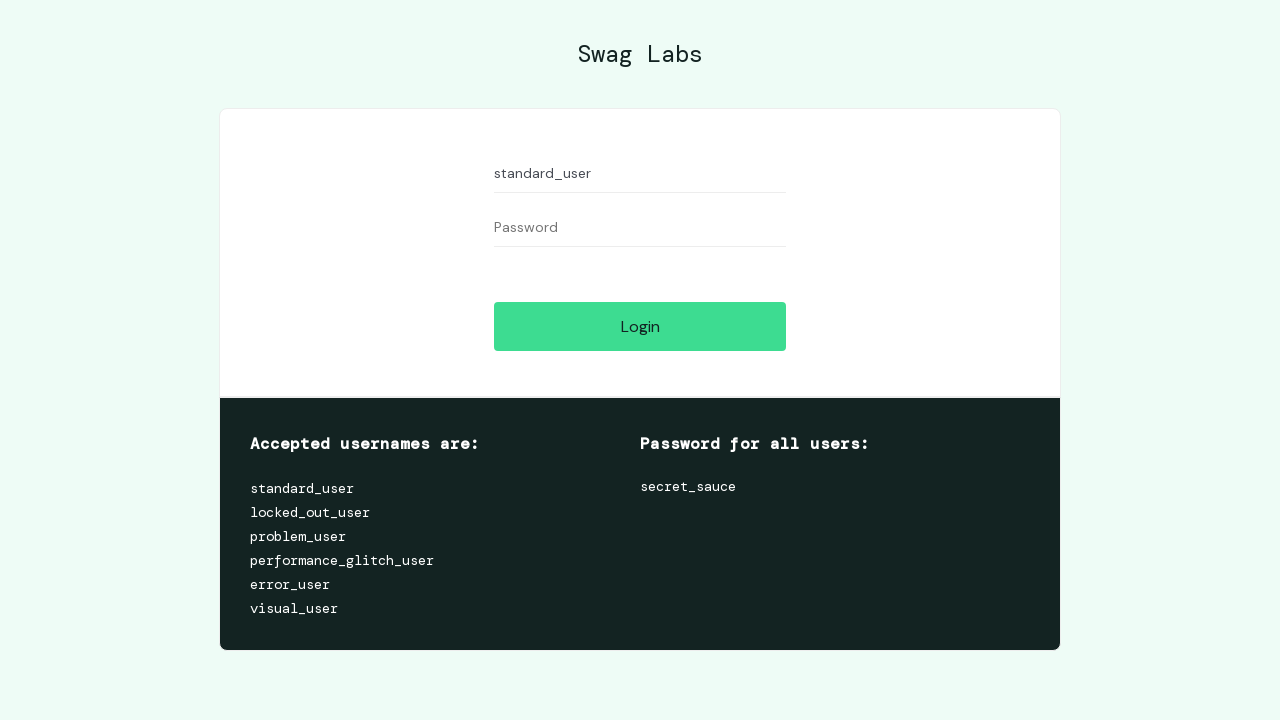

Filled password field with 'secret_sauce' on #password
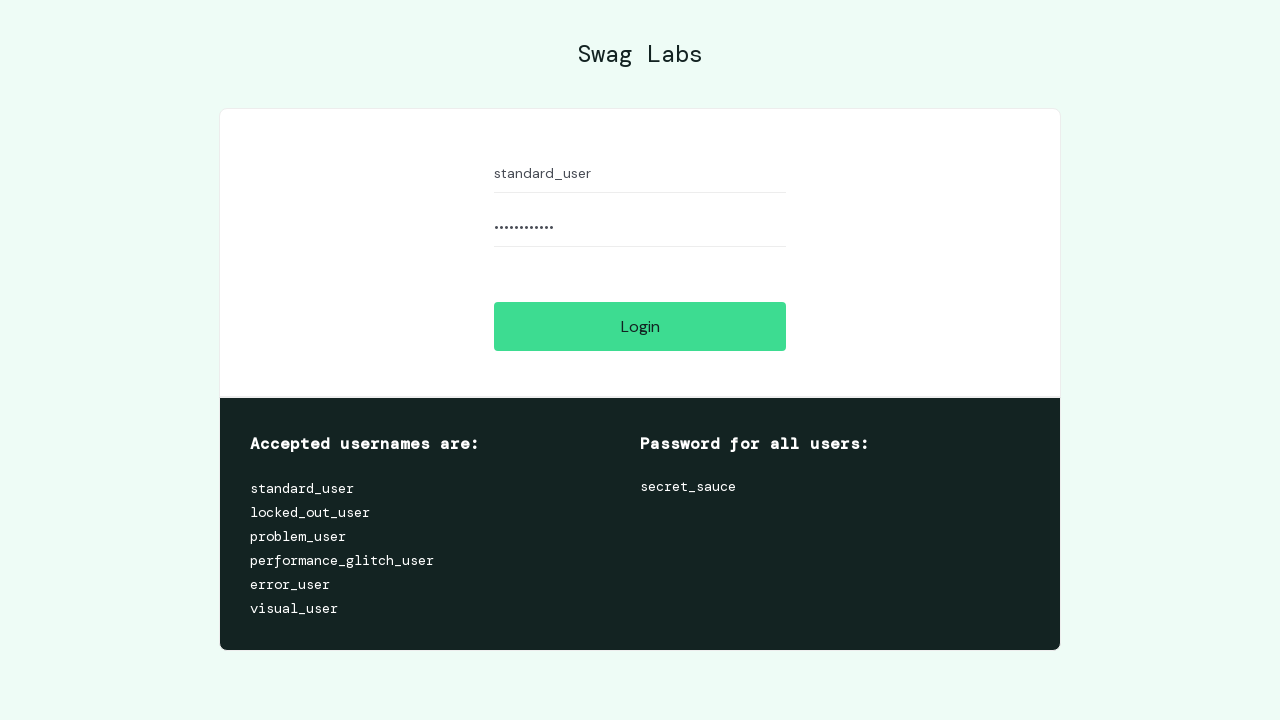

Clicked login button at (640, 326) on .btn_action
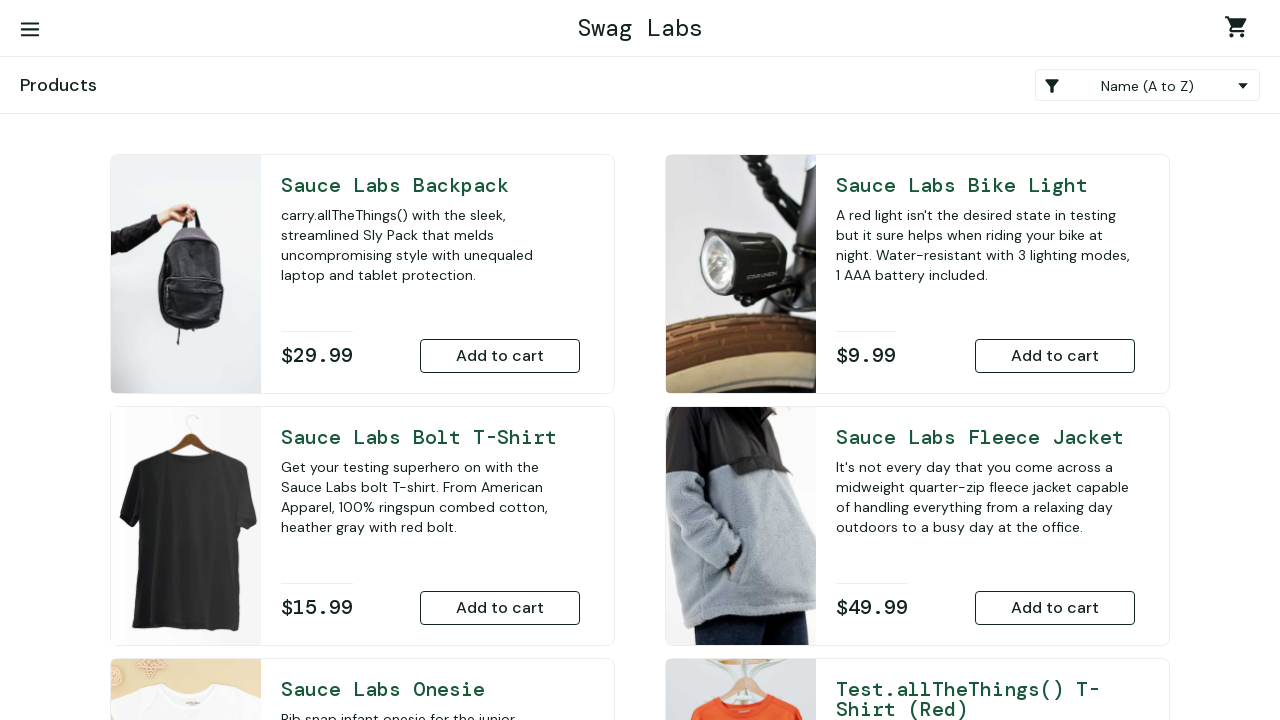

Inventory page loaded with product items
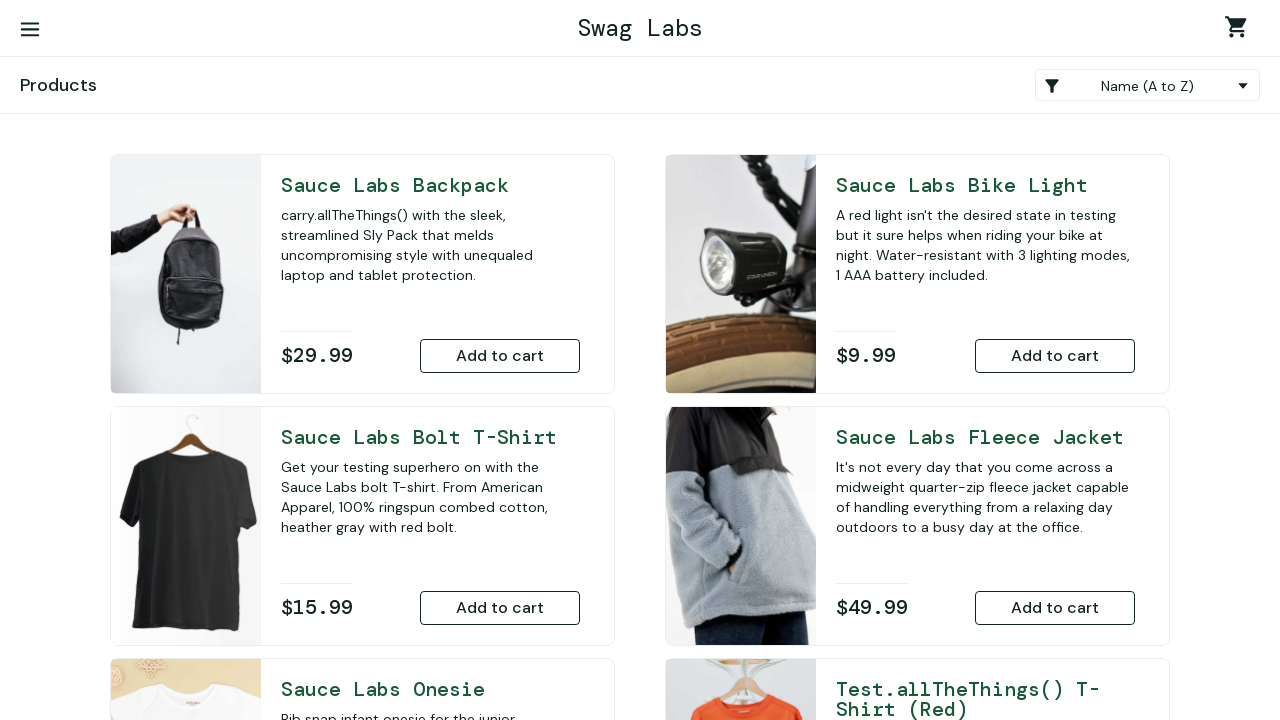

Clicked on first product to view details at (430, 185) on .inventory_item_name
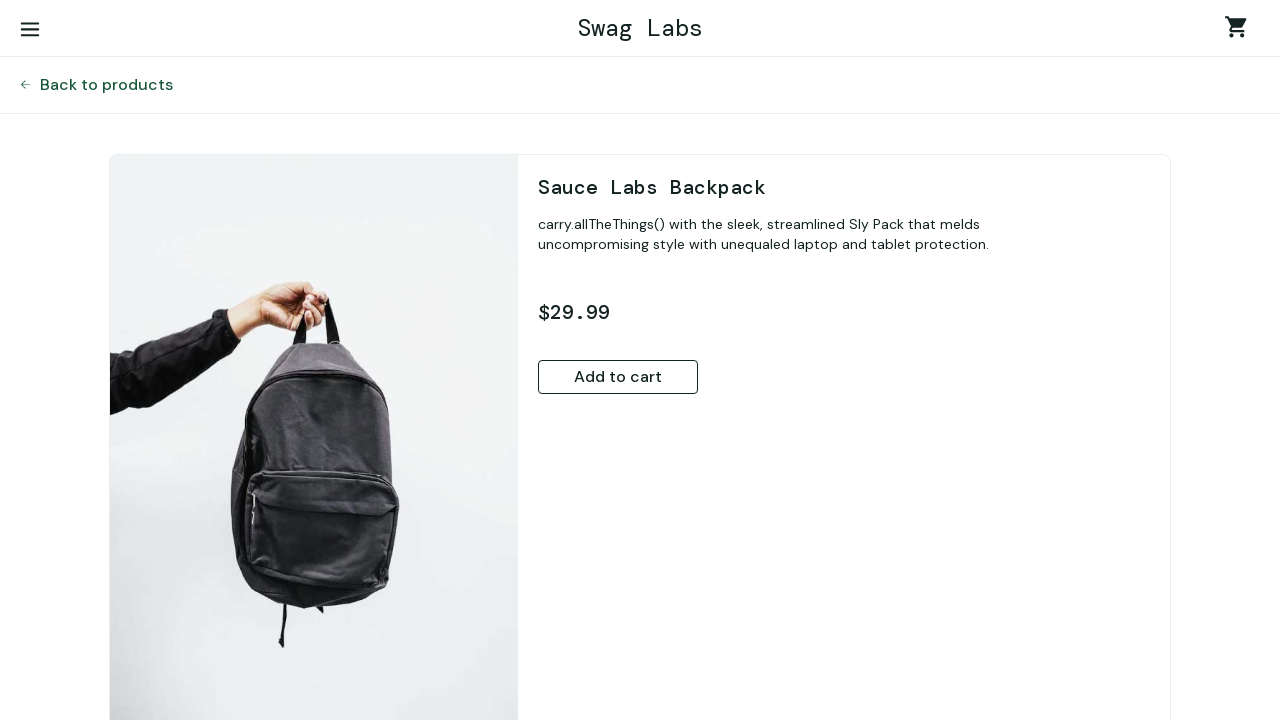

Product details page loaded
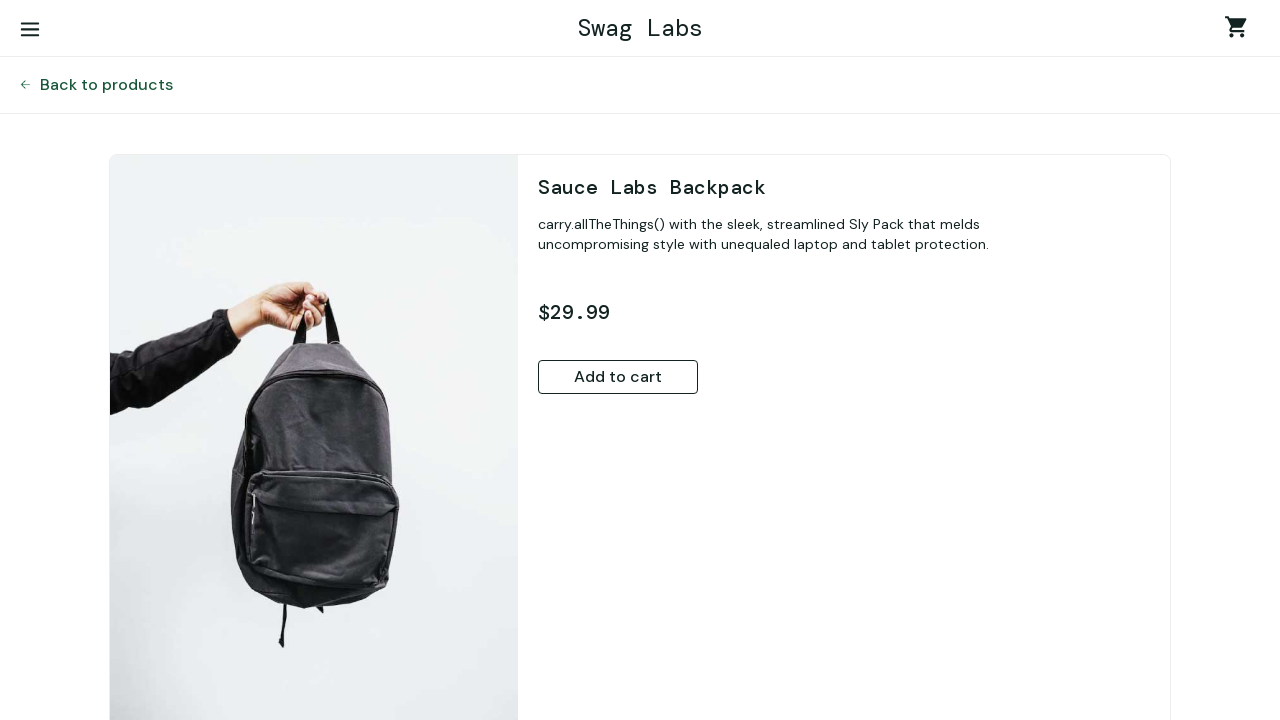

Clicked back button to return to inventory at (106, 85) on .inventory_details_back_button
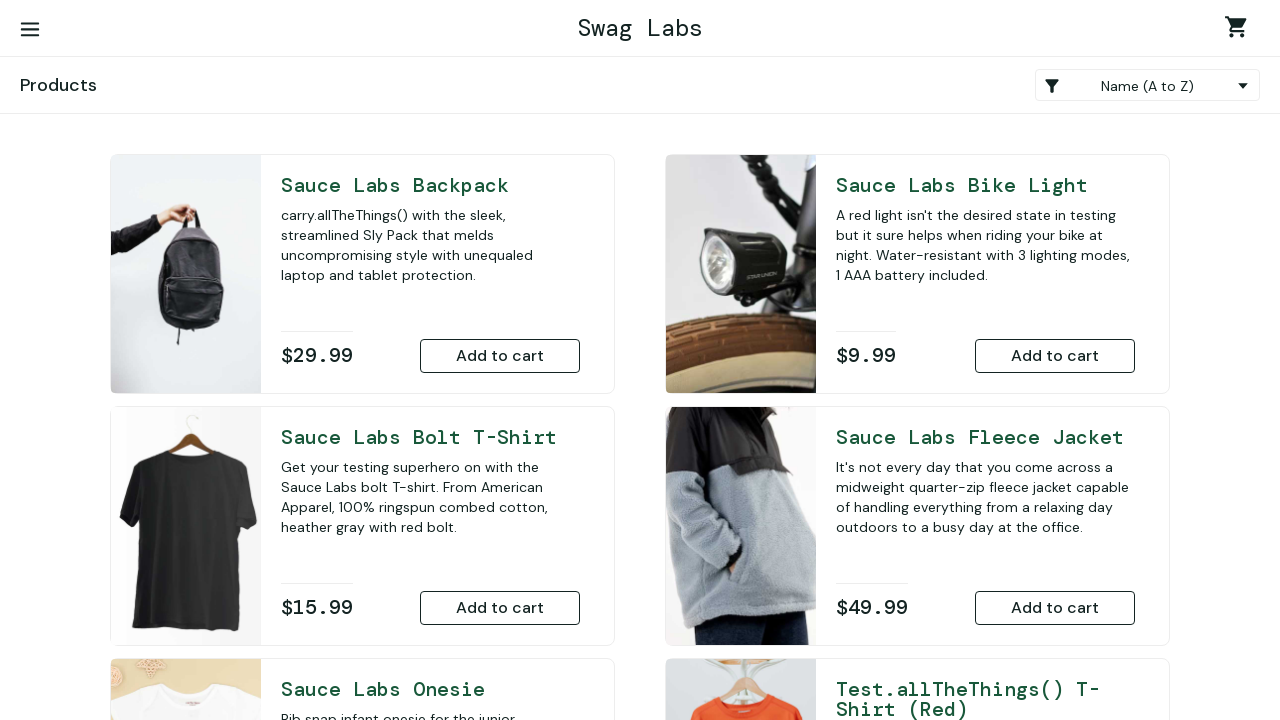

Inventory page reloaded successfully
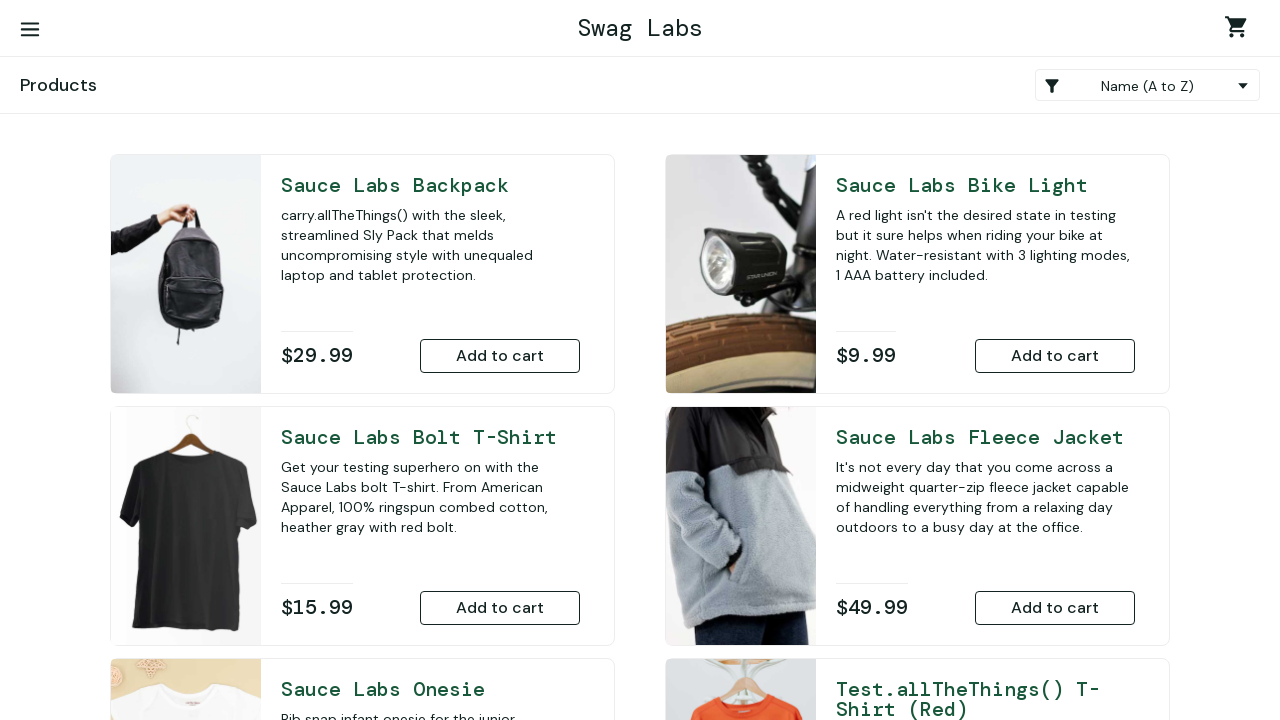

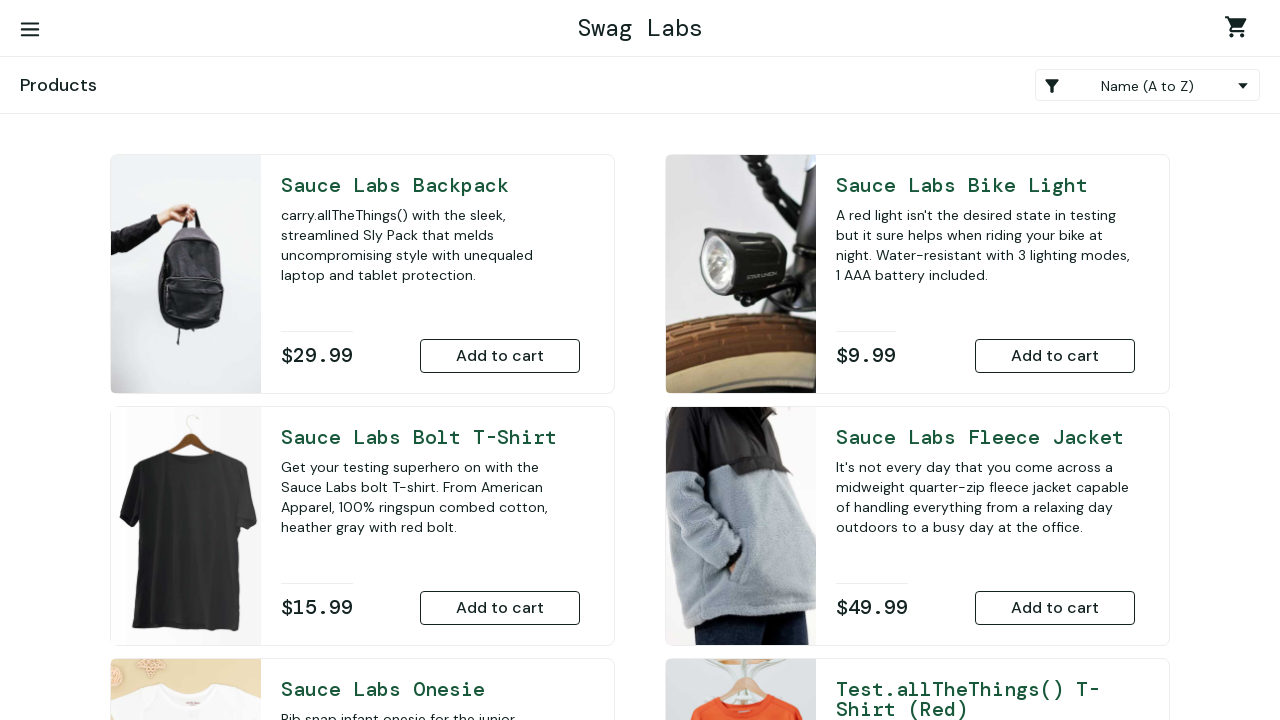